Tests iframe handling by navigating to W3Schools tryit editor, switching to the result iframe, and verifying that the text "Double-click me to change my text color." is present.

Starting URL: https://www.w3schools.com/tags/tryit.asp?filename=tryhtml5_ev_ondblclick2

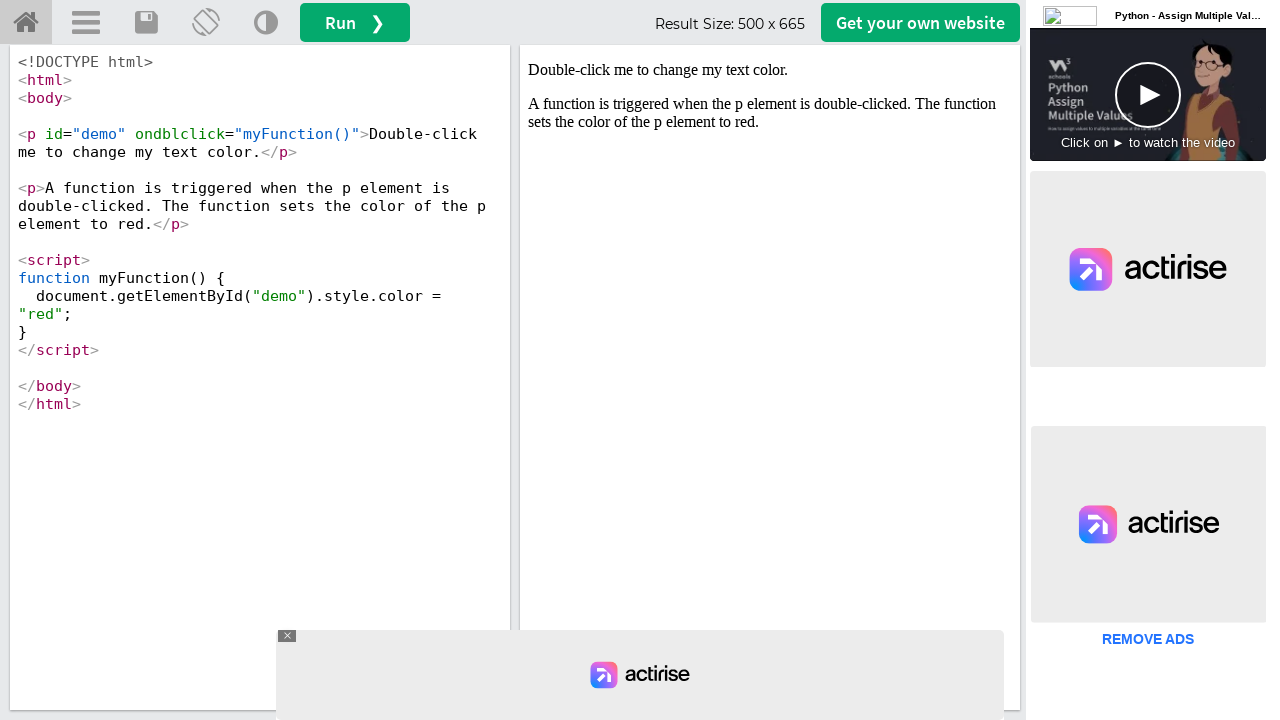

Navigated to W3Schools tryit editor page
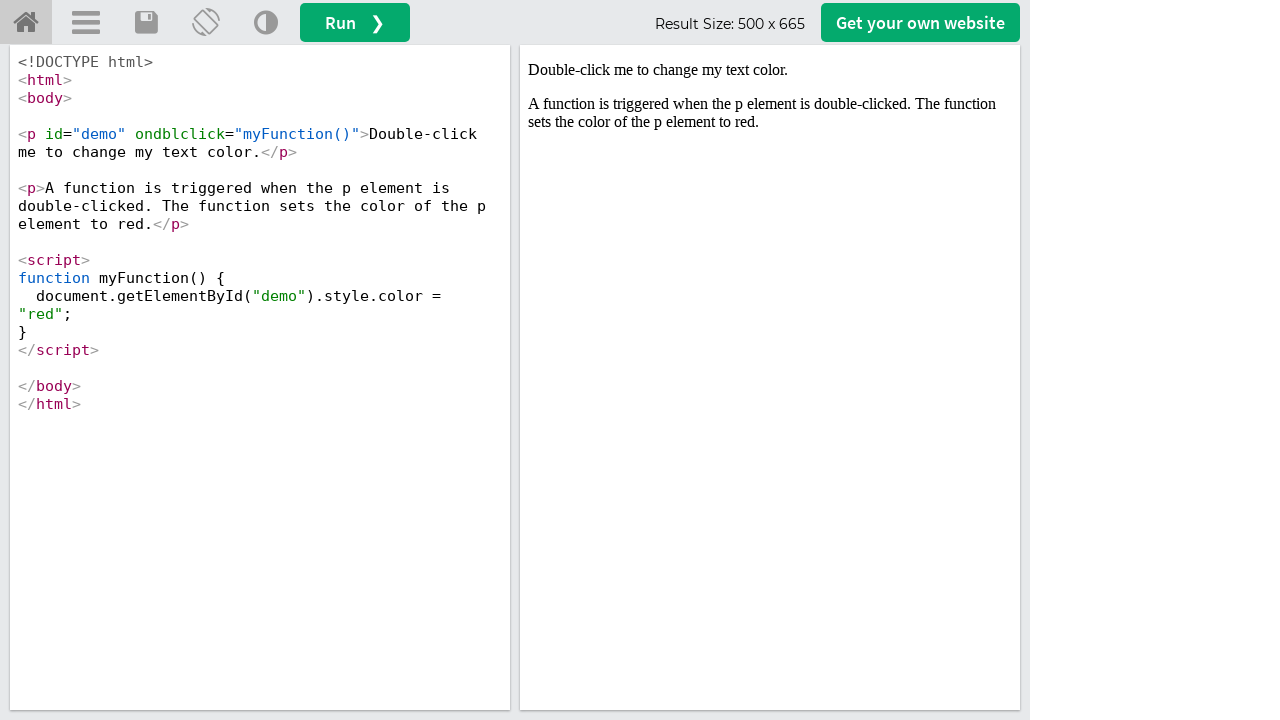

Located the result iframe
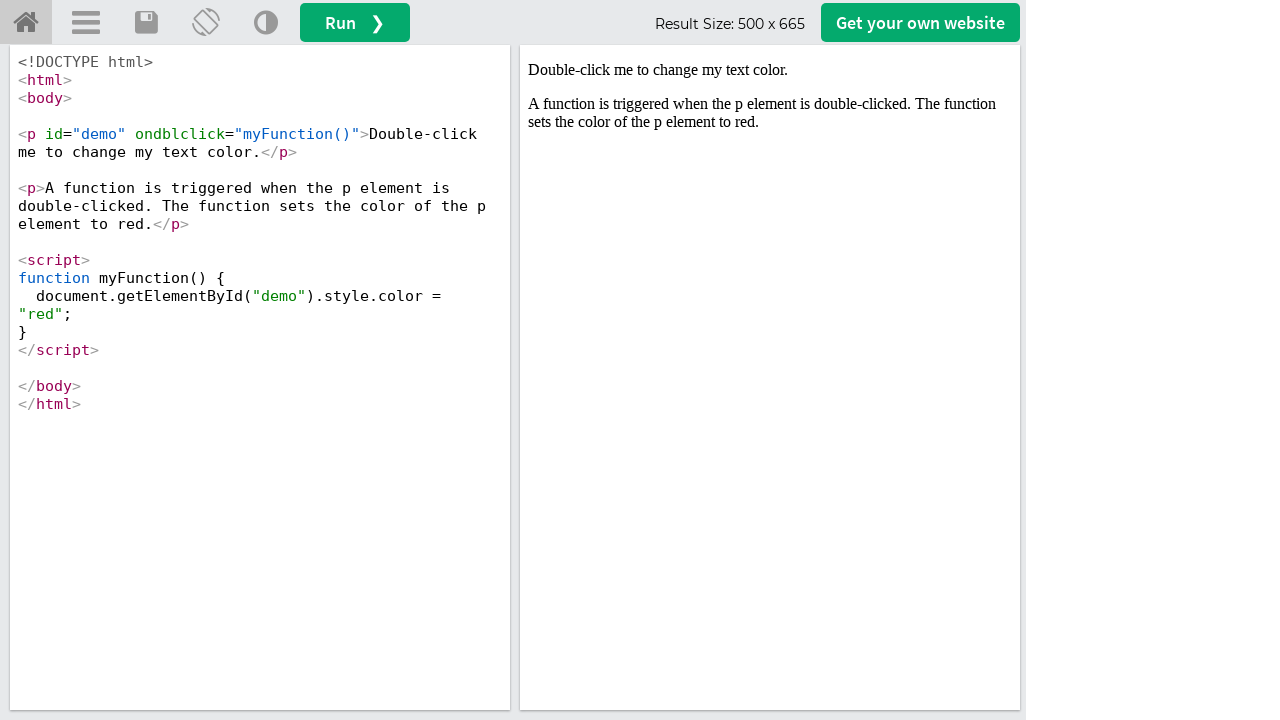

Located the paragraph element in the iframe
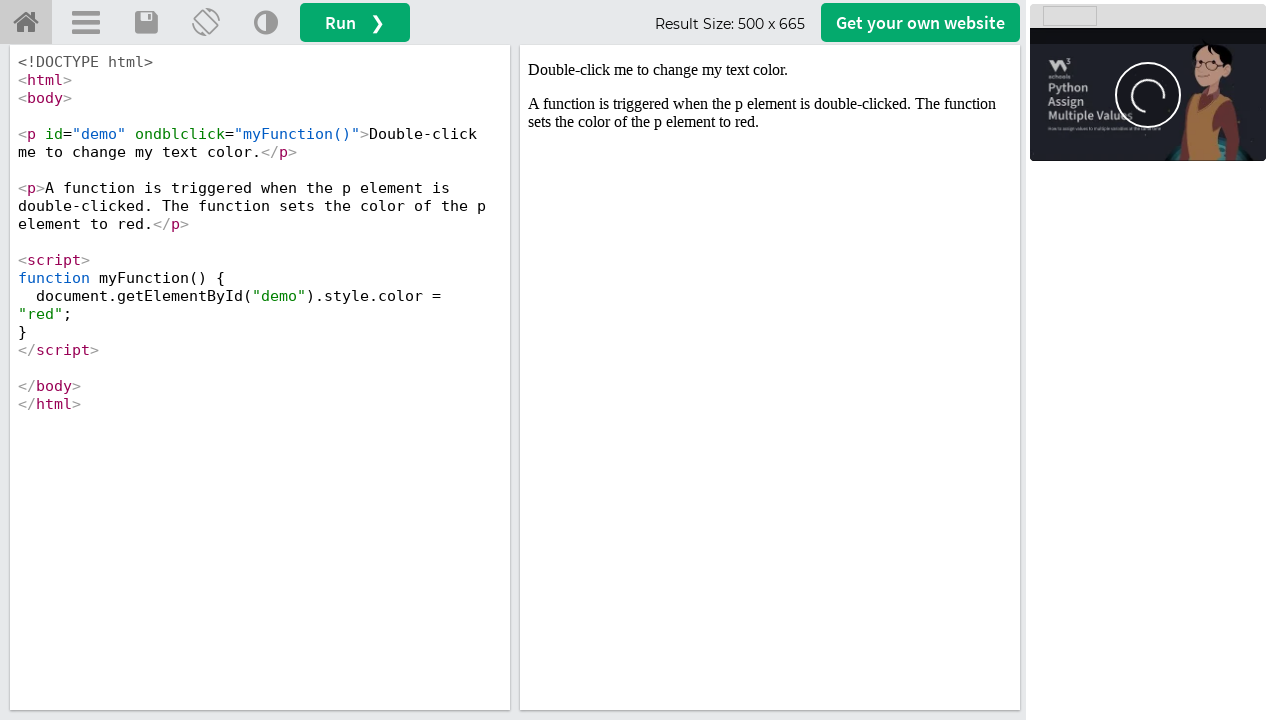

Waited for paragraph element to be visible
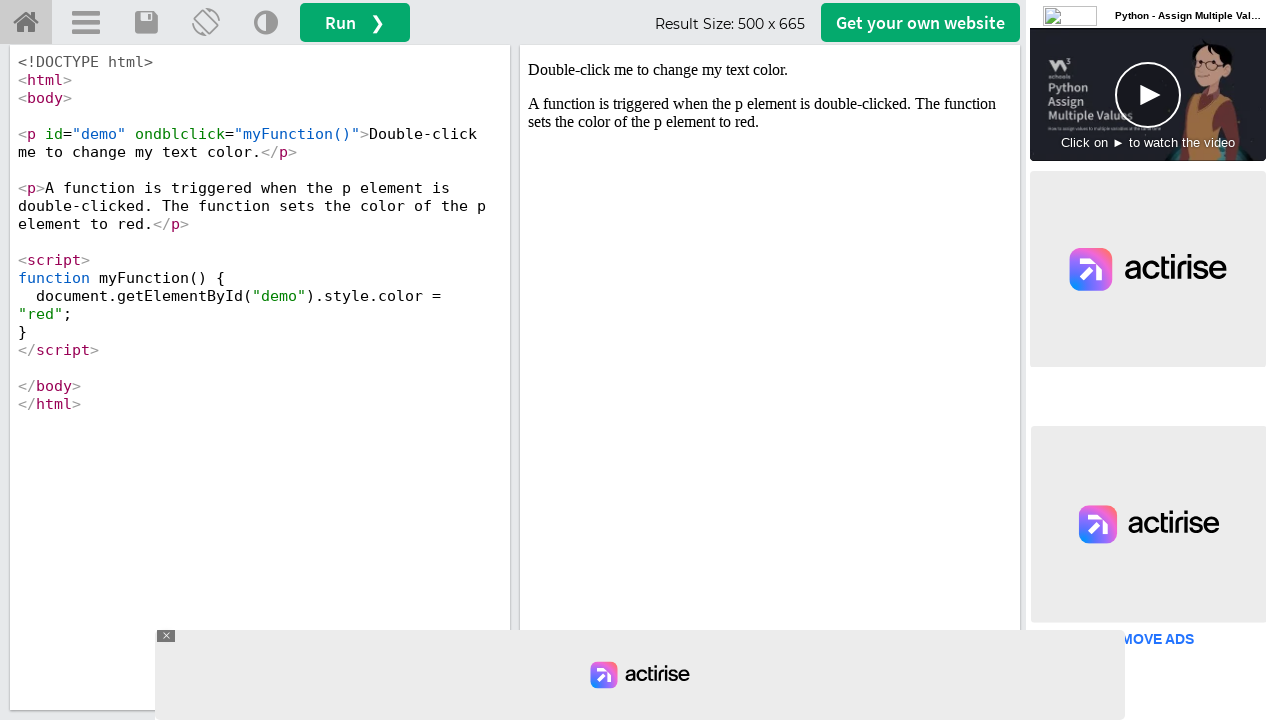

Retrieved text content from paragraph element
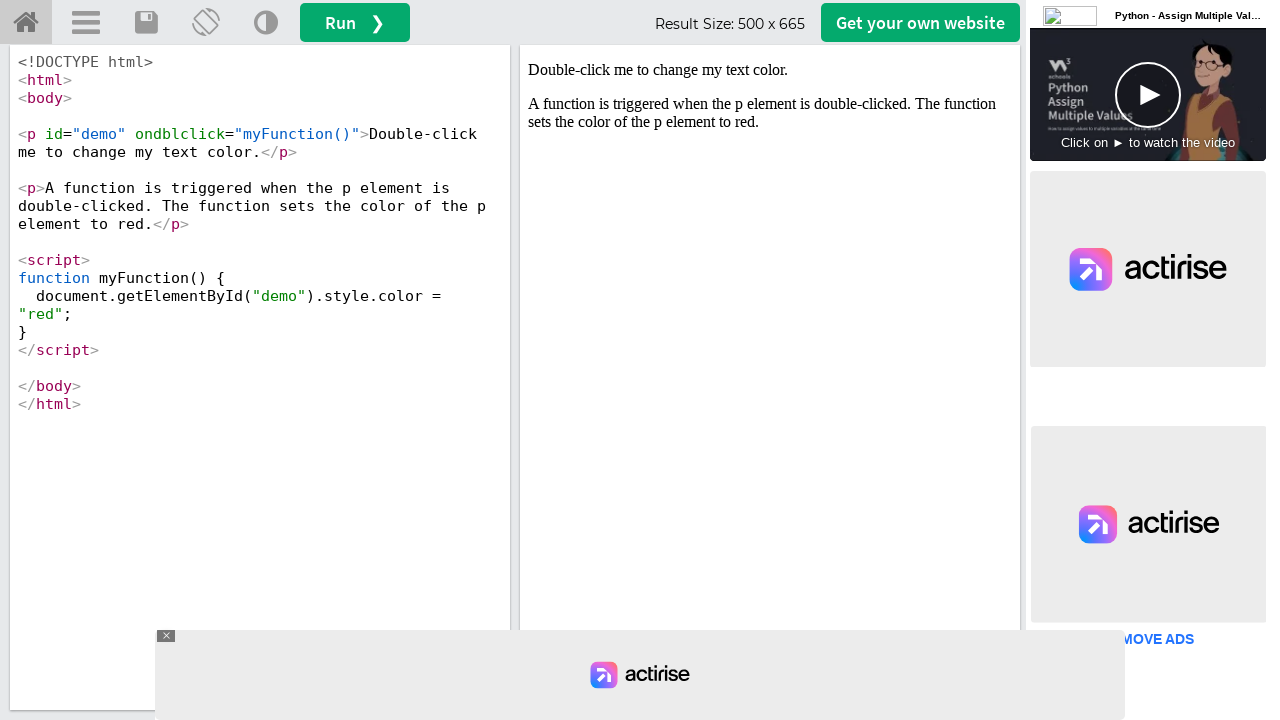

Verified that paragraph text matches expected value: 'Double-click me to change my text color.'
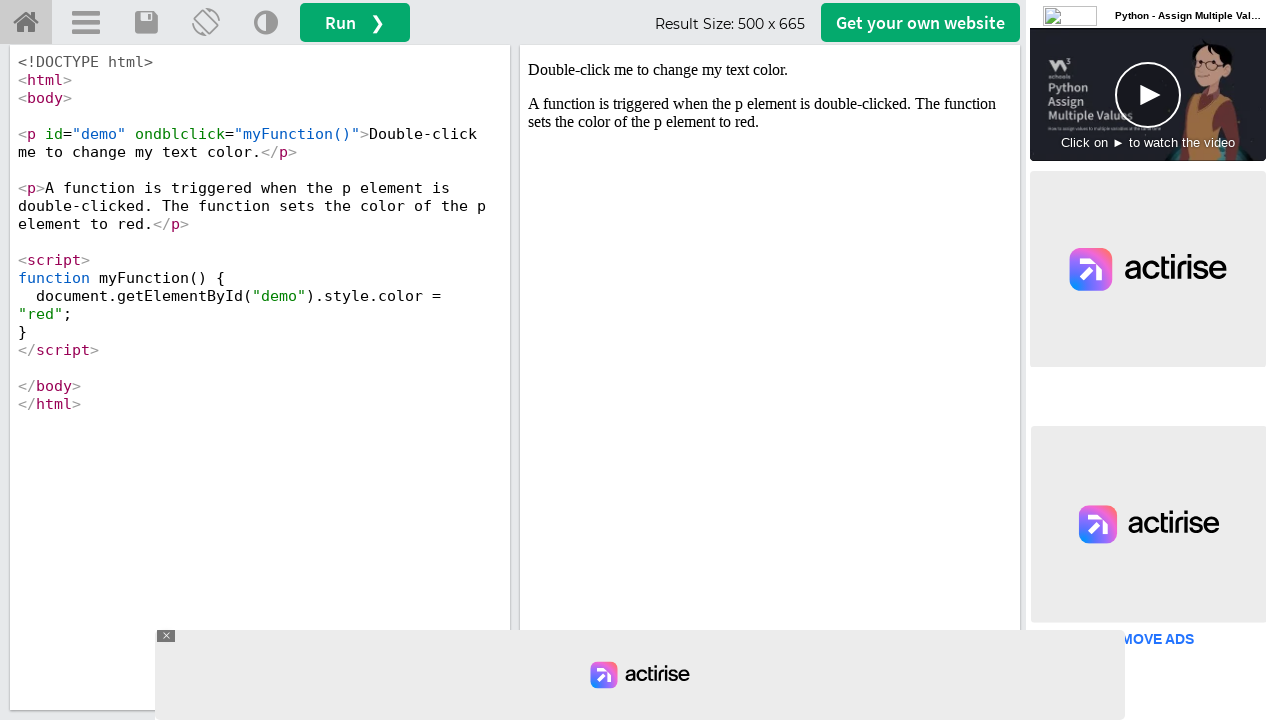

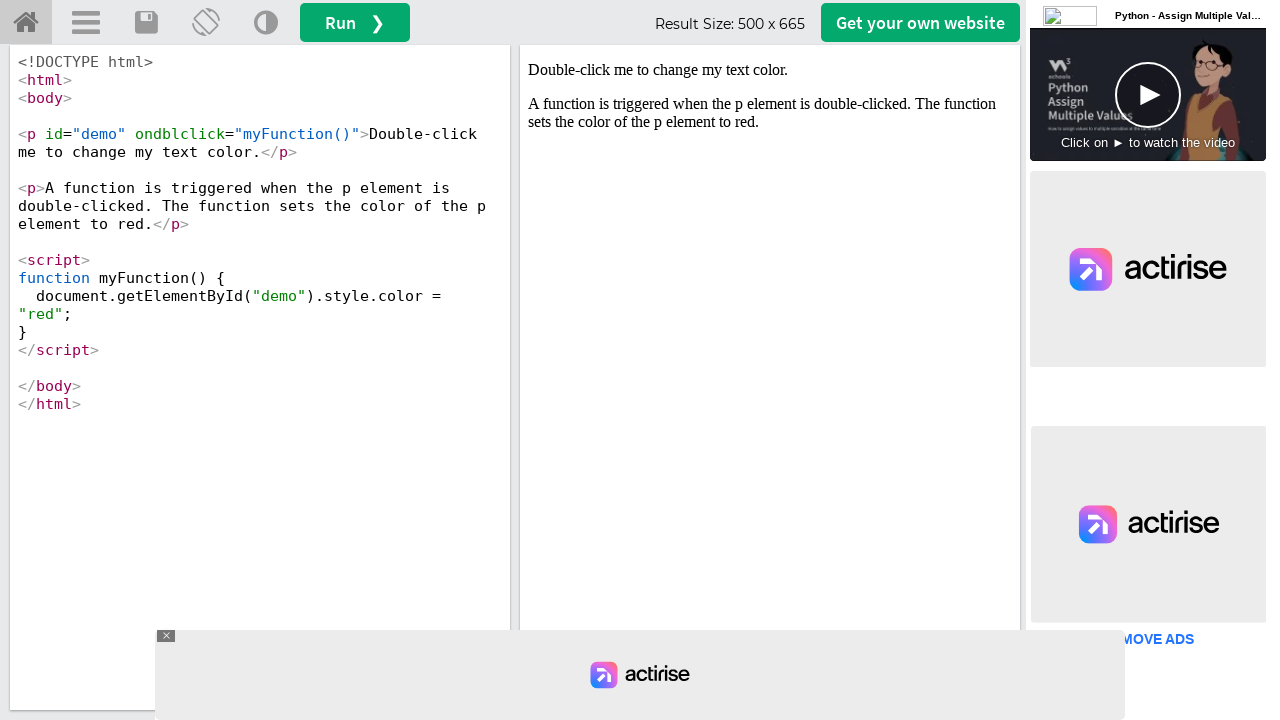